Tests that Clear completed button is hidden when no items are completed

Starting URL: https://demo.playwright.dev/todomvc

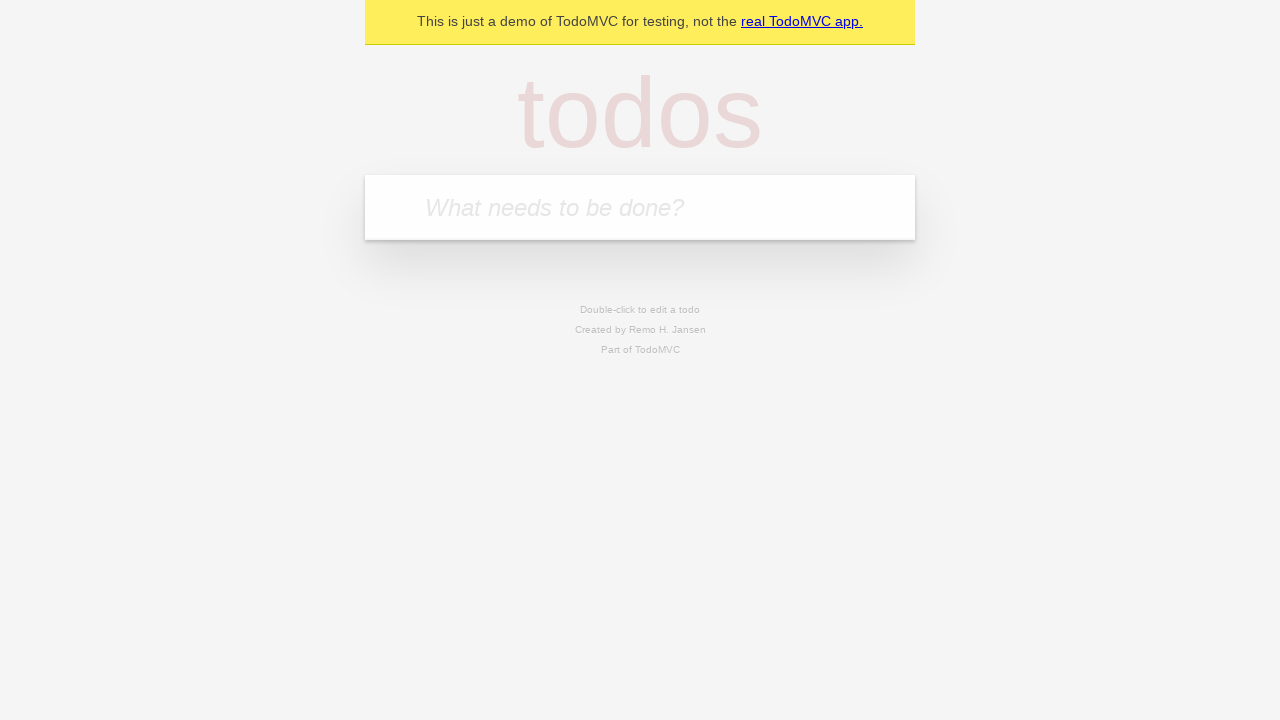

Filled todo input with 'buy some cheese' on internal:attr=[placeholder="What needs to be done?"i]
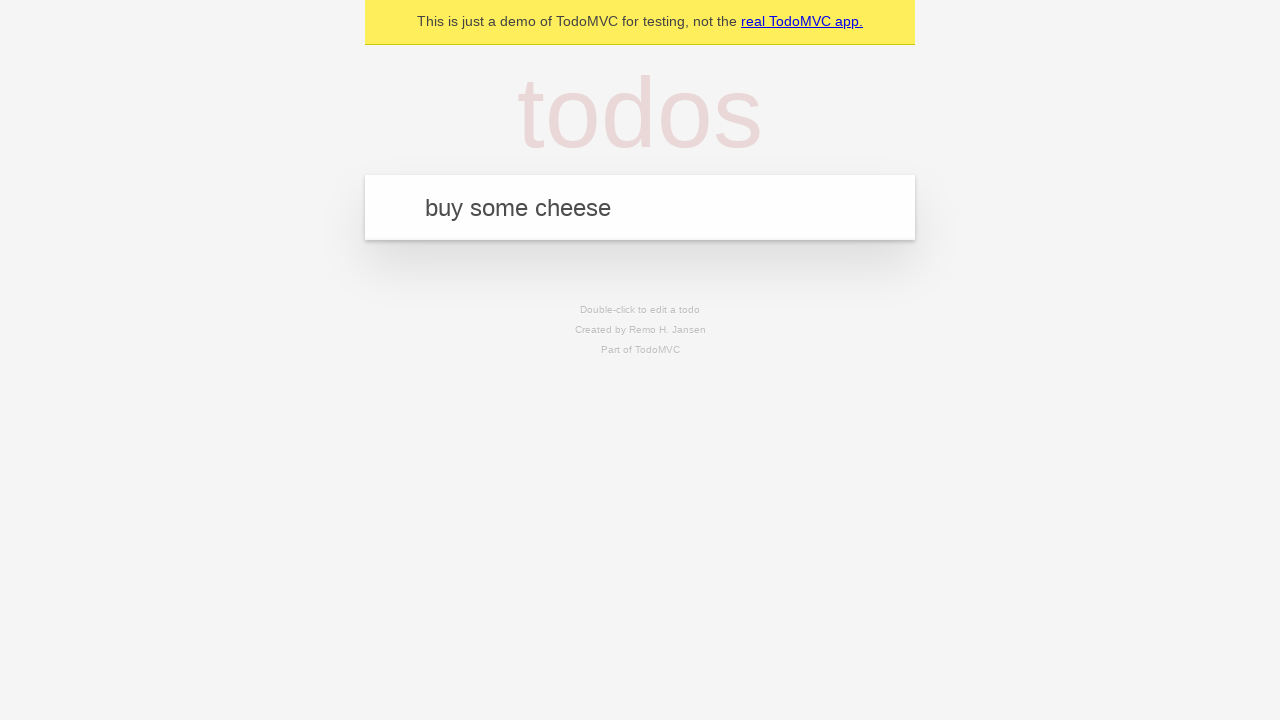

Pressed Enter to add todo 'buy some cheese' on internal:attr=[placeholder="What needs to be done?"i]
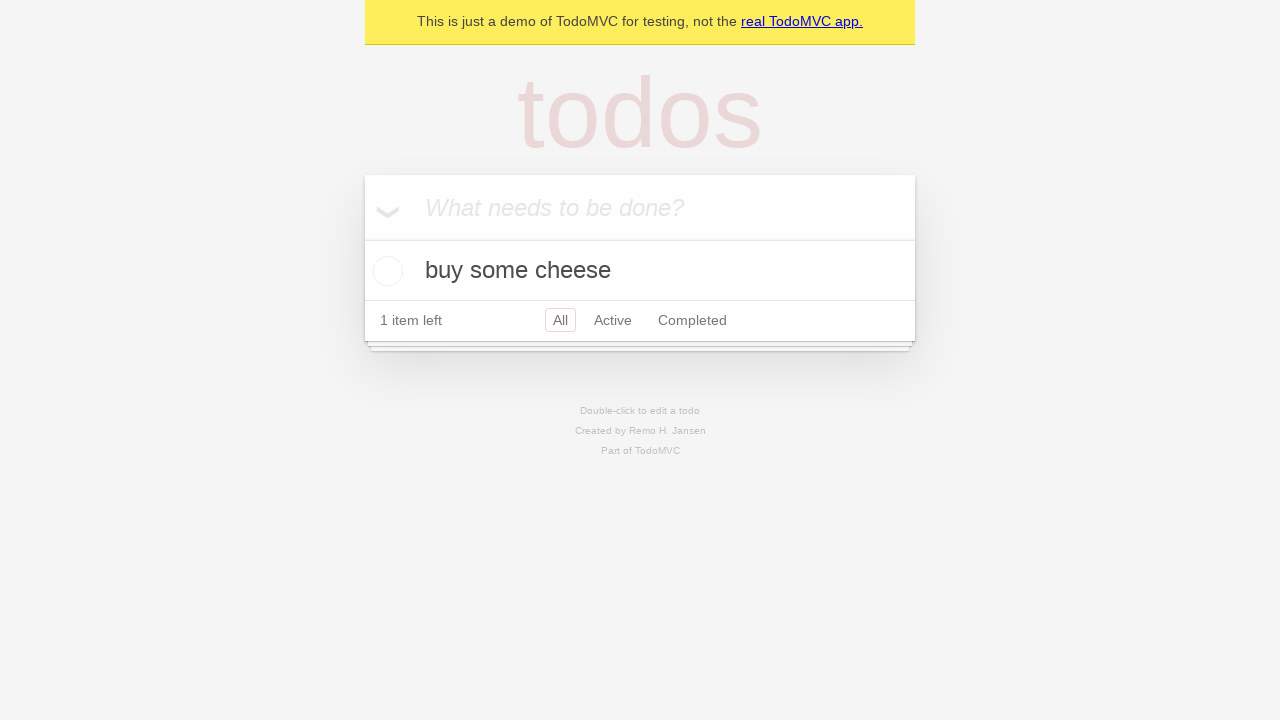

Filled todo input with 'feed the cat' on internal:attr=[placeholder="What needs to be done?"i]
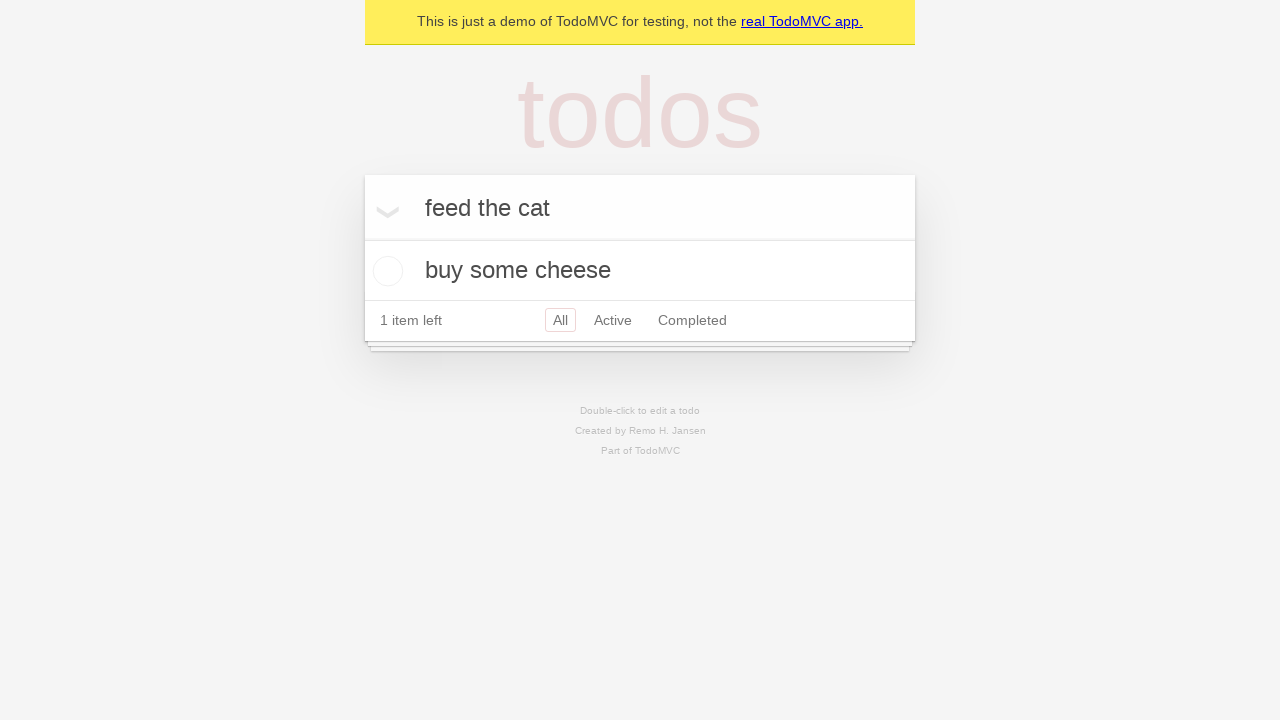

Pressed Enter to add todo 'feed the cat' on internal:attr=[placeholder="What needs to be done?"i]
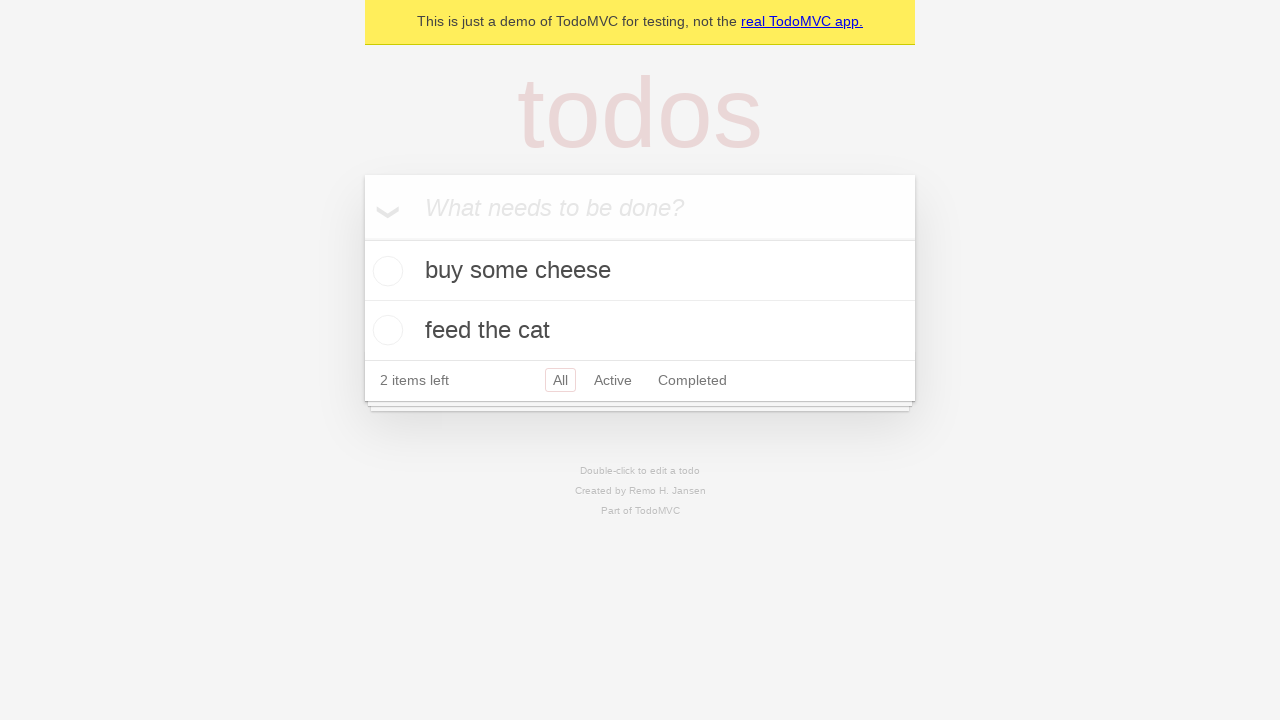

Filled todo input with 'book a doctors appointment' on internal:attr=[placeholder="What needs to be done?"i]
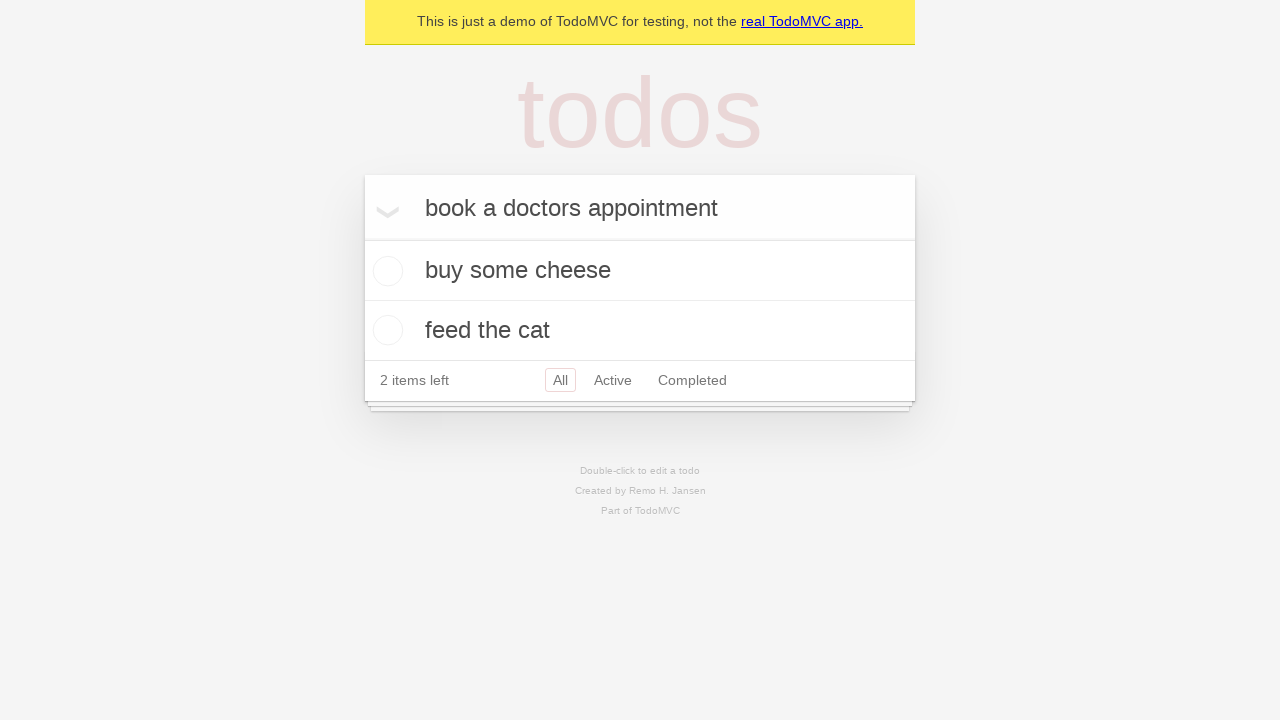

Pressed Enter to add todo 'book a doctors appointment' on internal:attr=[placeholder="What needs to be done?"i]
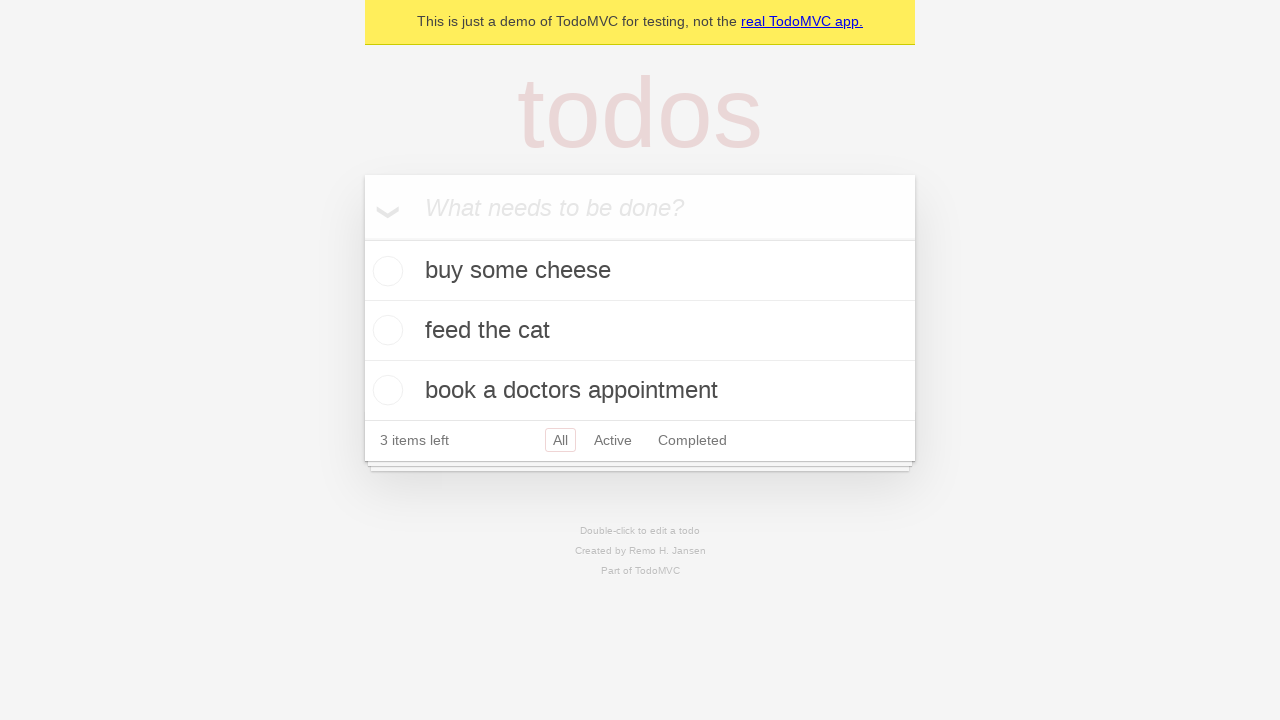

Waited for all 3 todo items to be present in the DOM
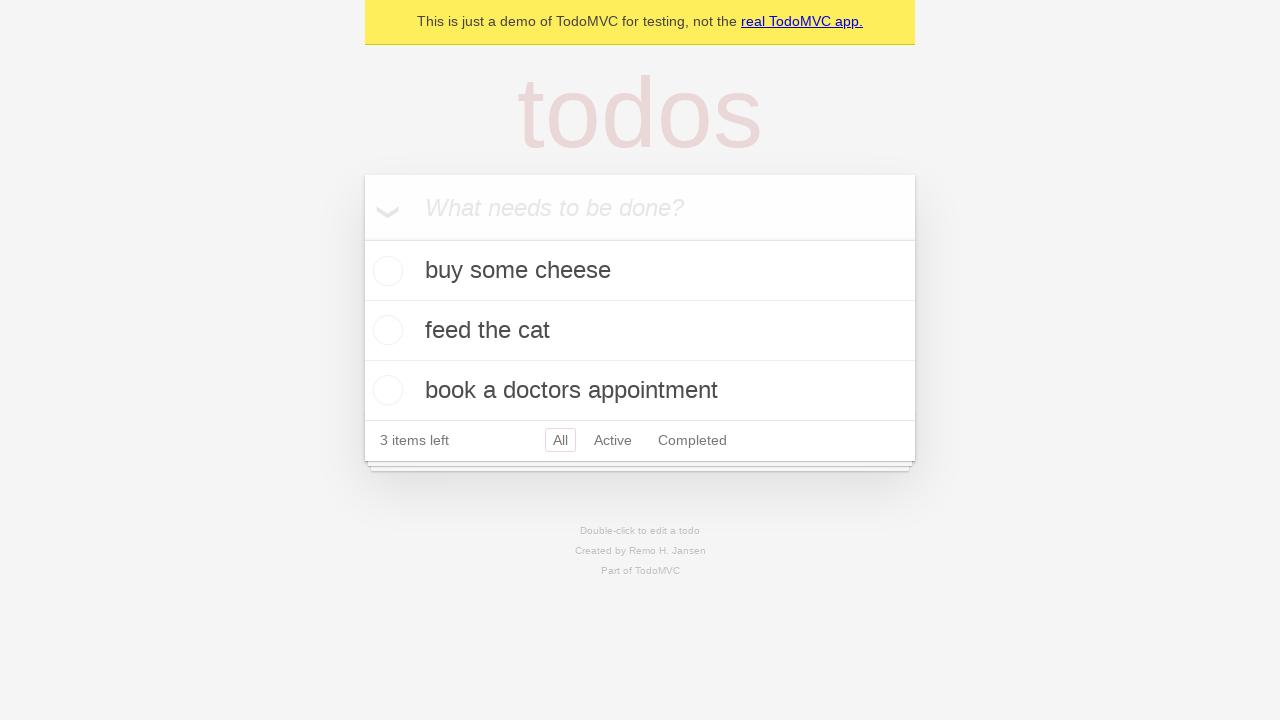

Checked the first todo item as completed at (385, 271) on .todo-list li .toggle >> nth=0
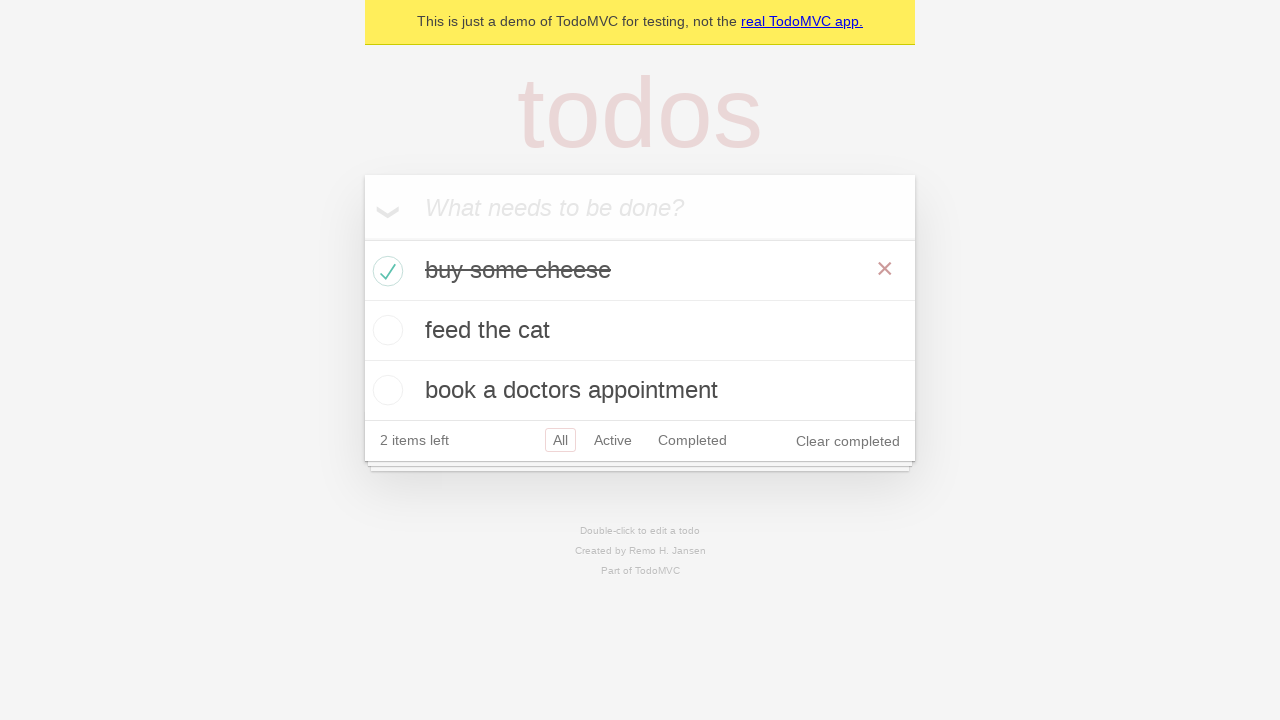

Clicked the 'Clear completed' button at (848, 441) on internal:role=button[name="Clear completed"i]
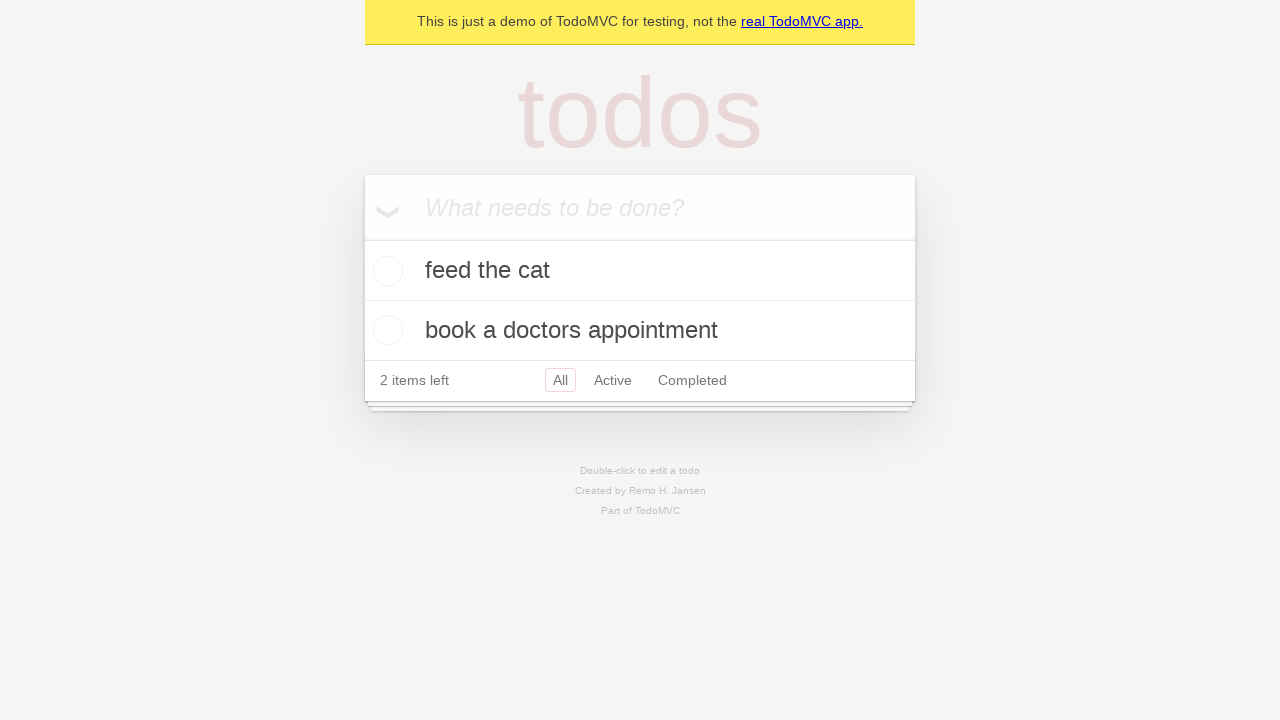

Verified that 'Clear completed' button is hidden when no items are completed
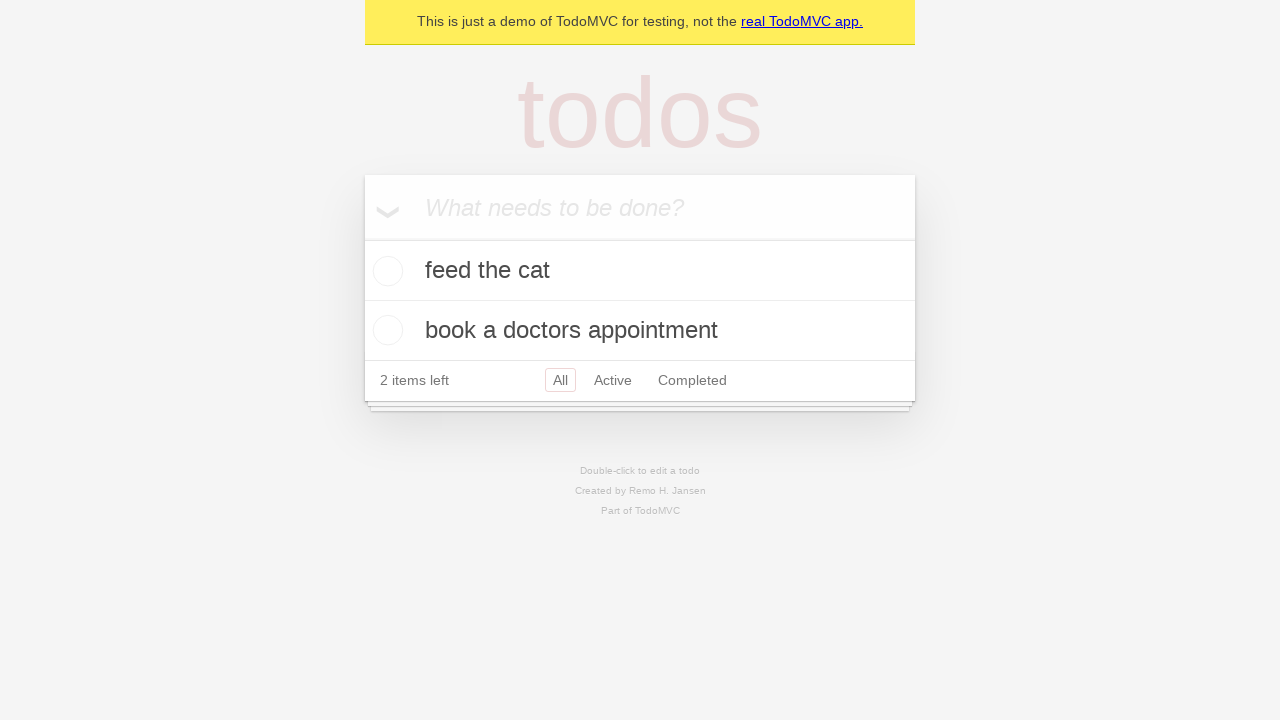

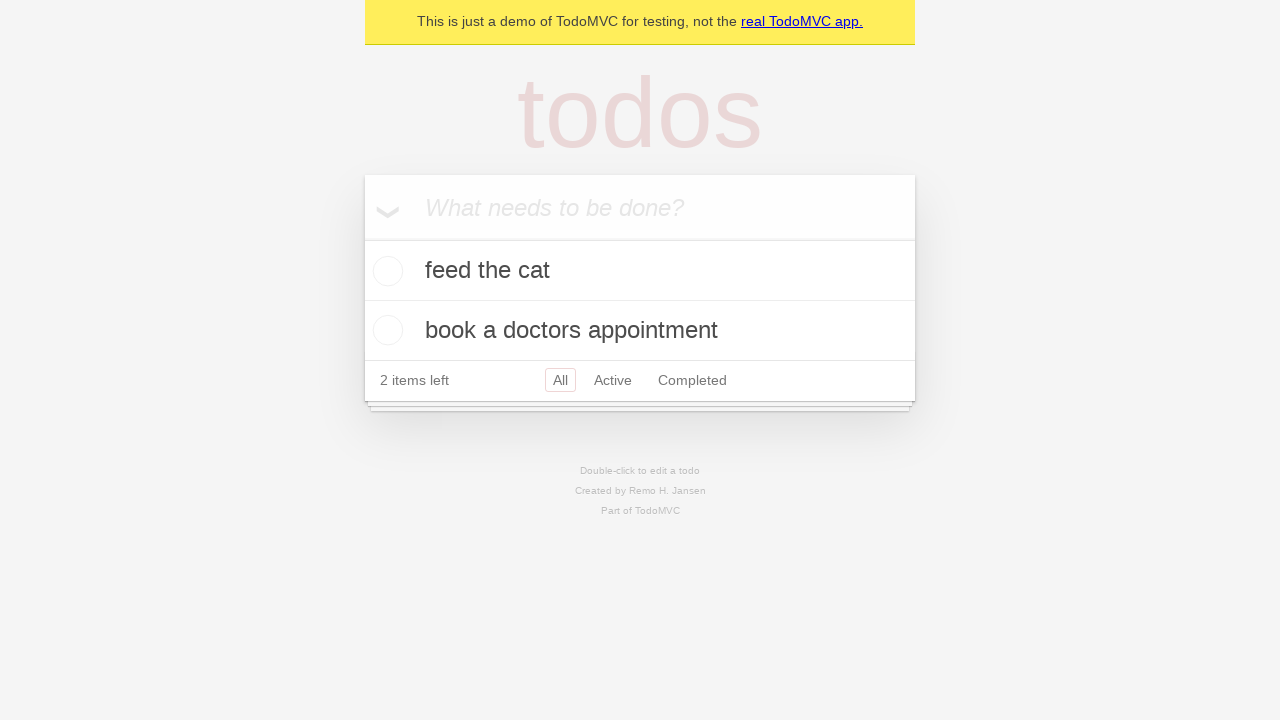